Tests a number input form by entering a value, clicking result button, verifying the displayed message, and then clearing the result

Starting URL: https://kristinek.github.io/site/examples/actions

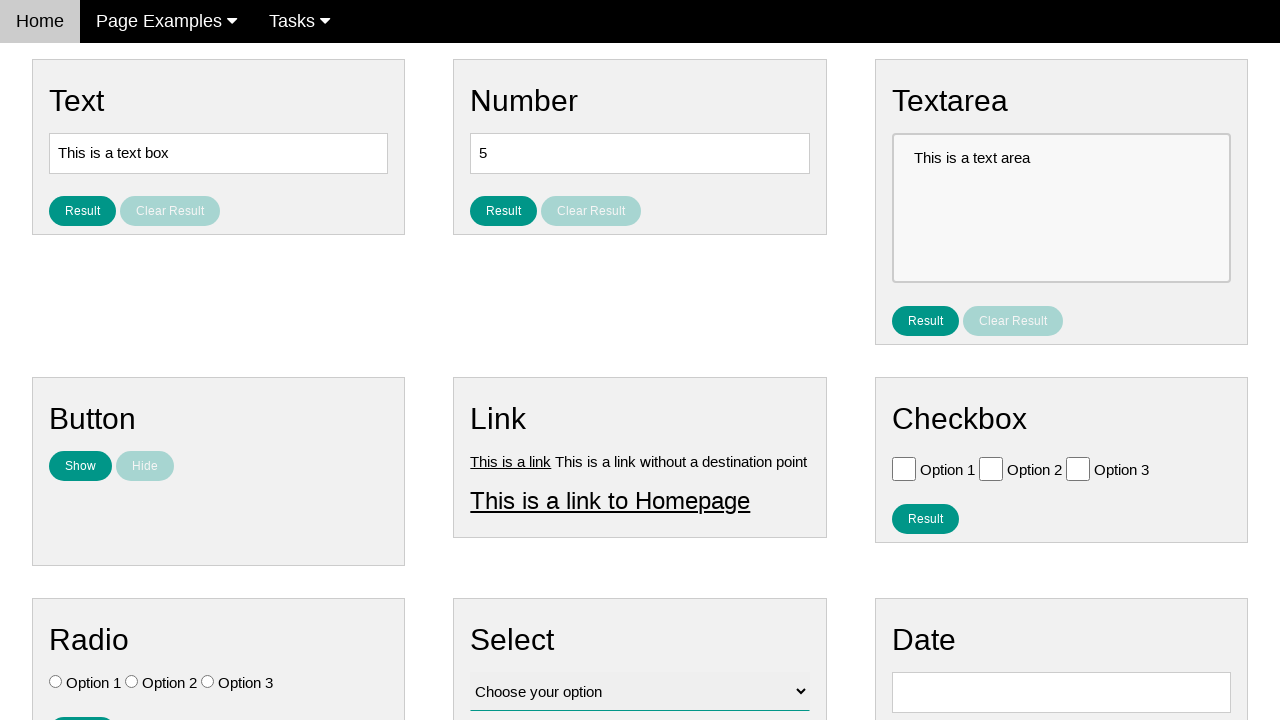

Cleared the number input field on #number
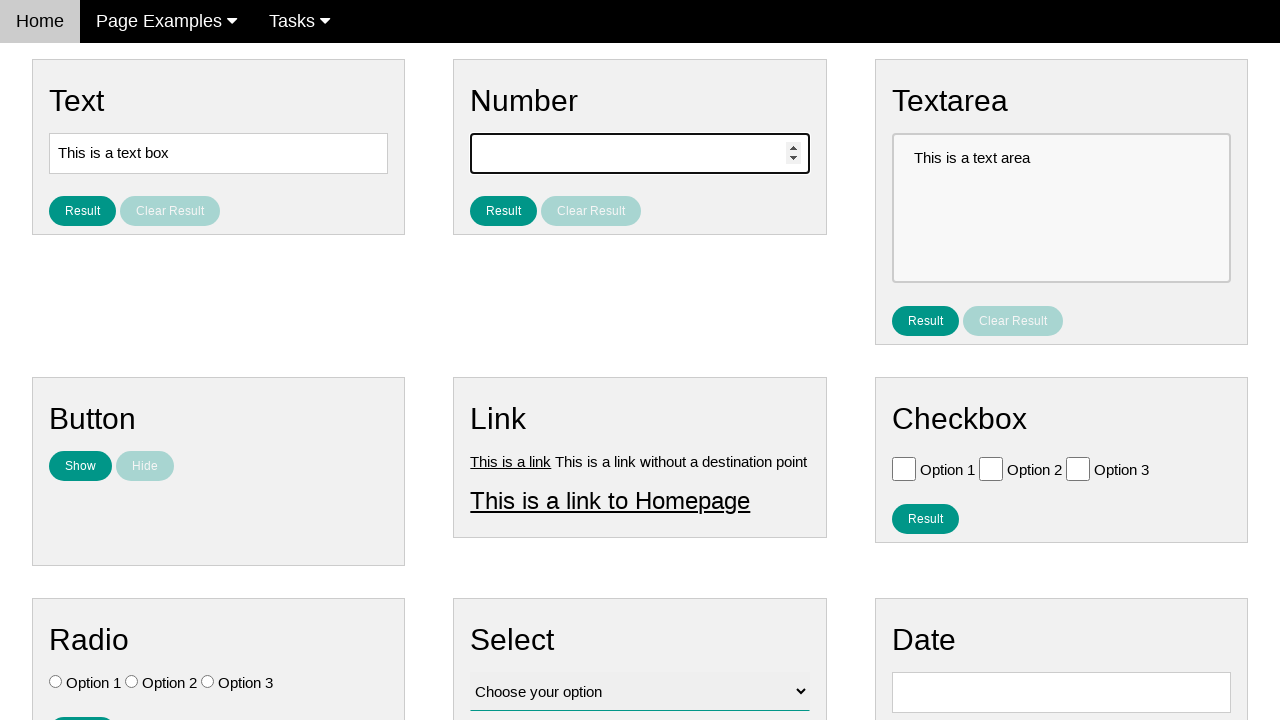

Entered '123' into the number input field on #number
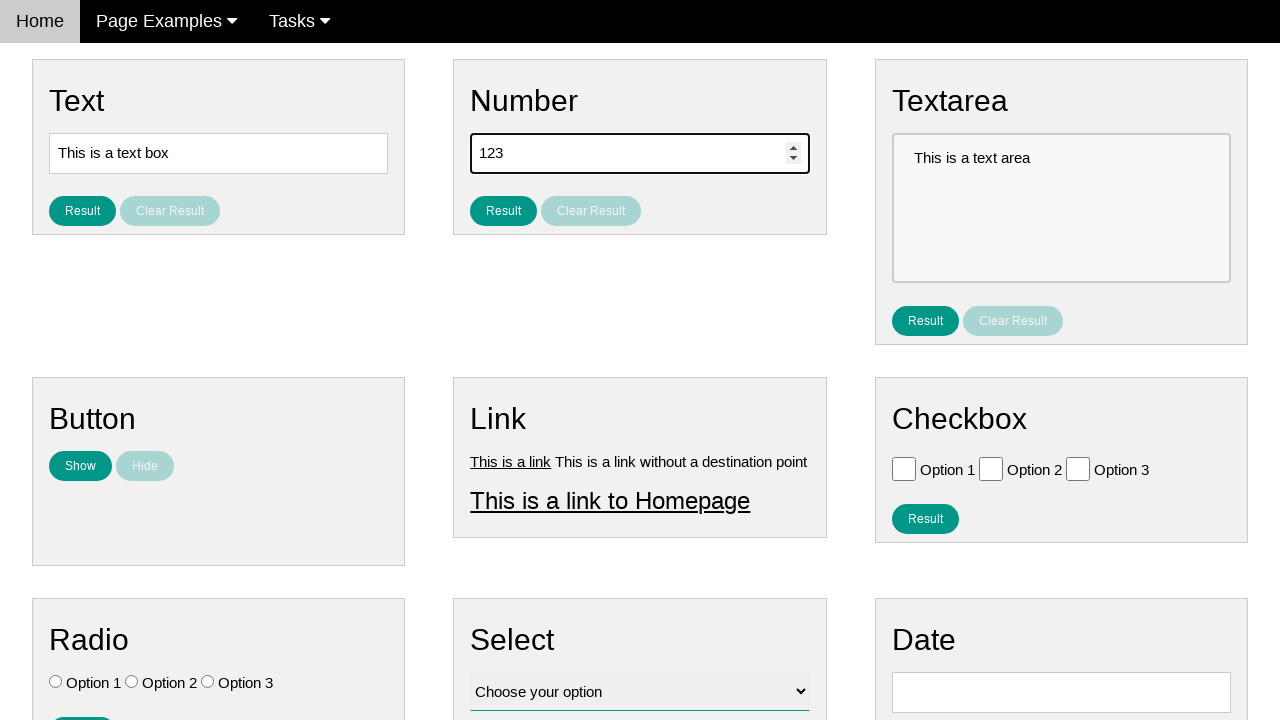

Clicked the Result button to display the result at (504, 211) on #result_button_number
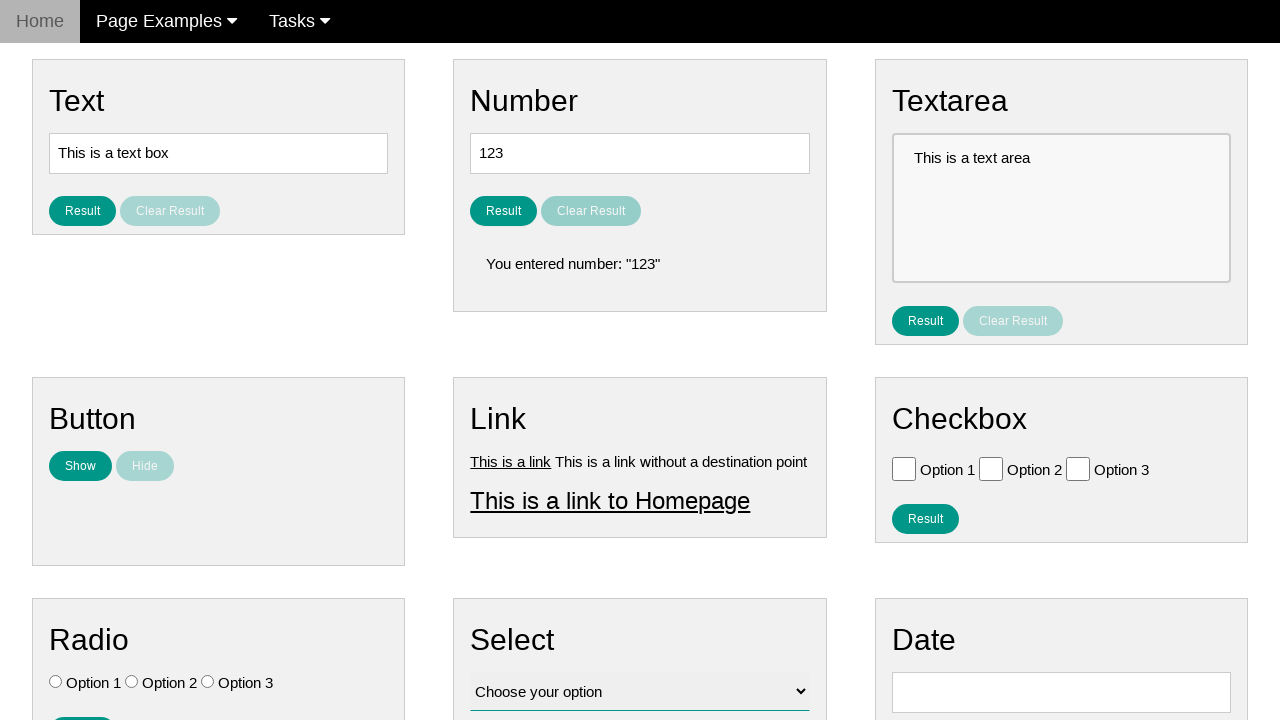

Verified result text is visible
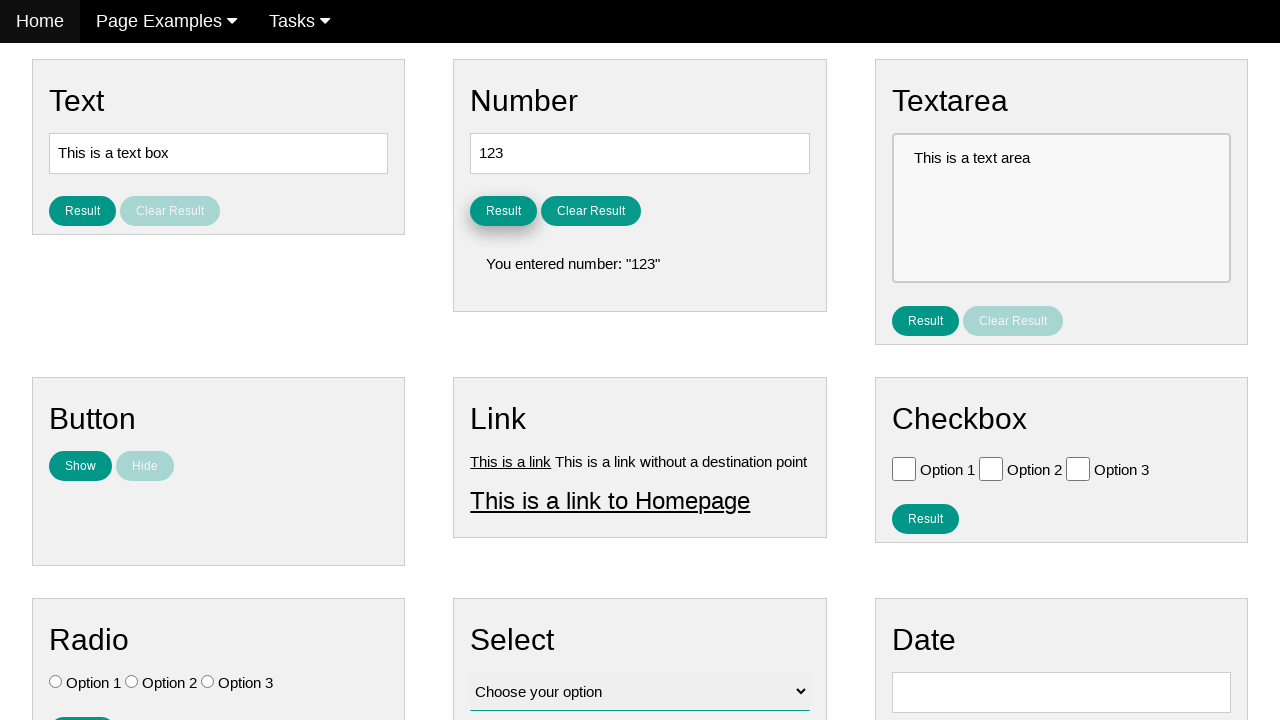

Verified result message displays correct number: '123'
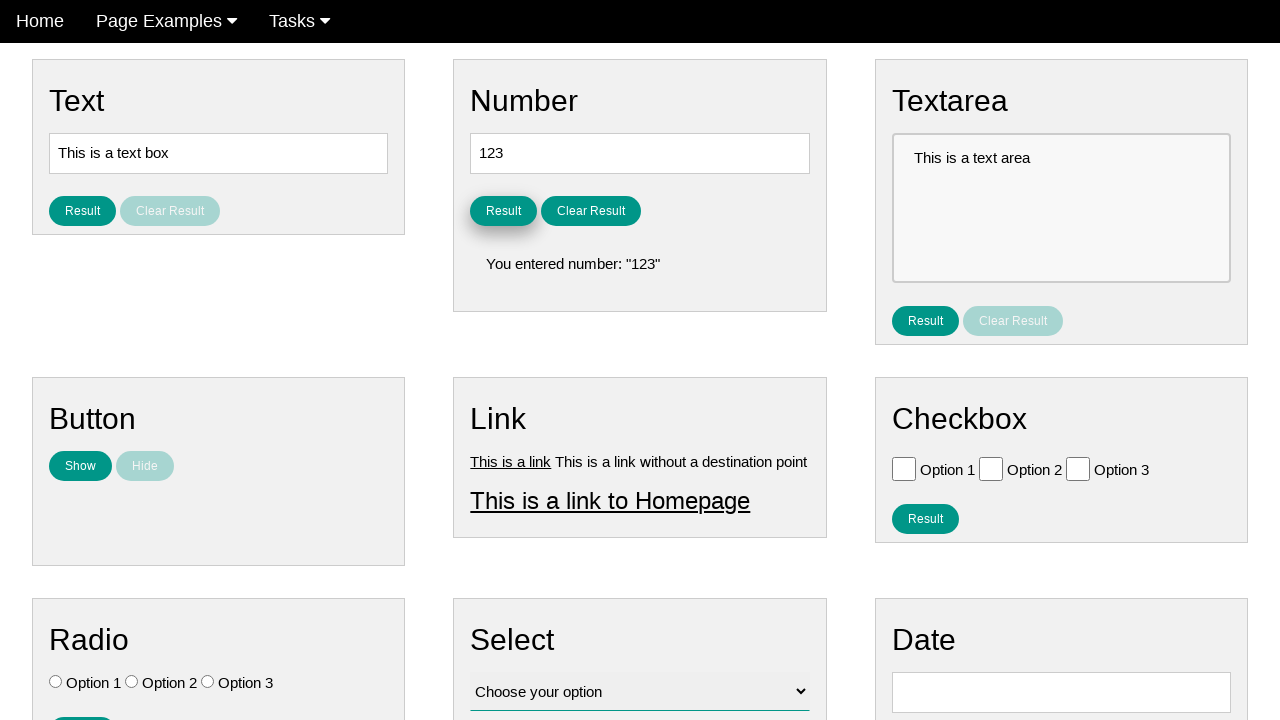

Verified Clear Result button is enabled
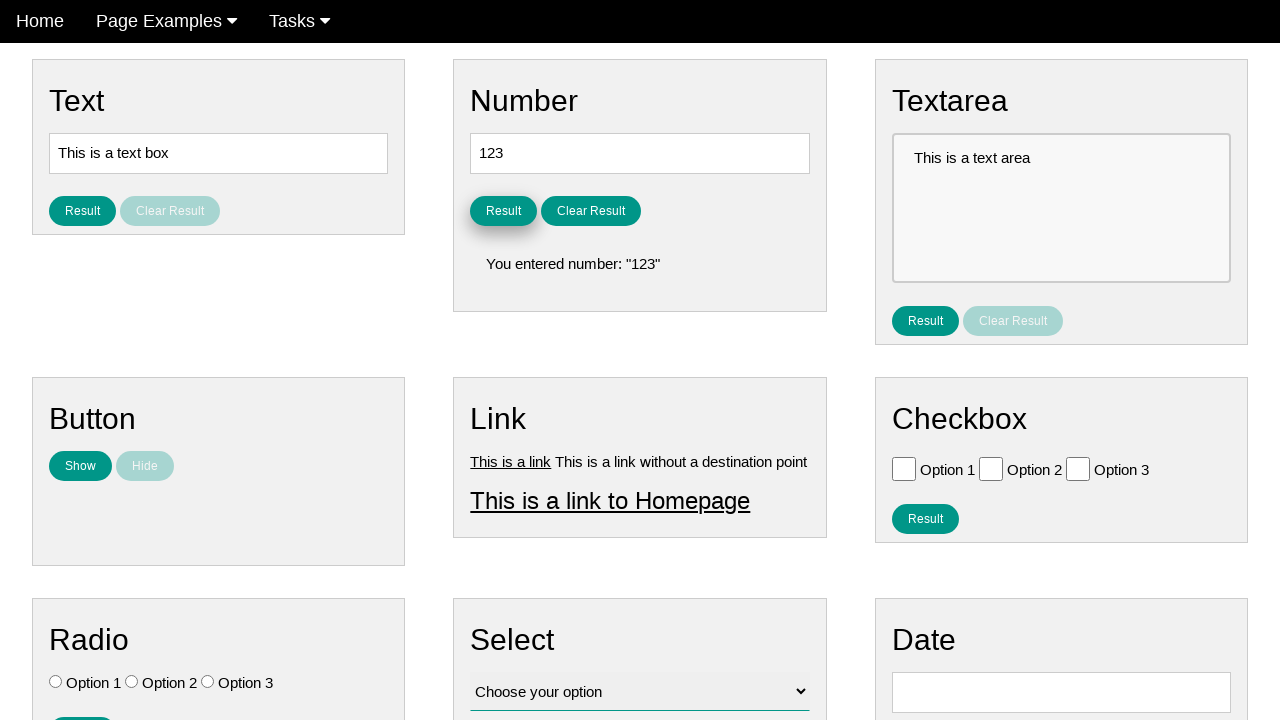

Clicked Clear Result button to hide the result at (591, 211) on #clear_result_button_number
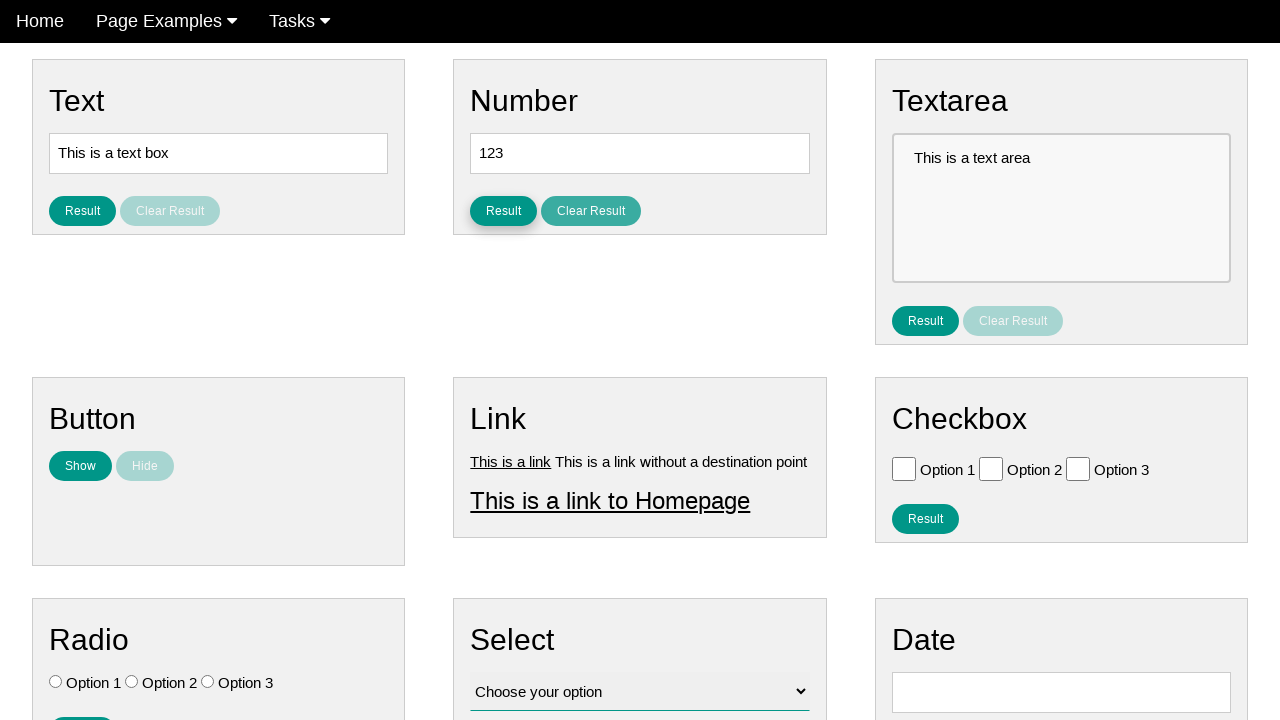

Verified result text is no longer visible
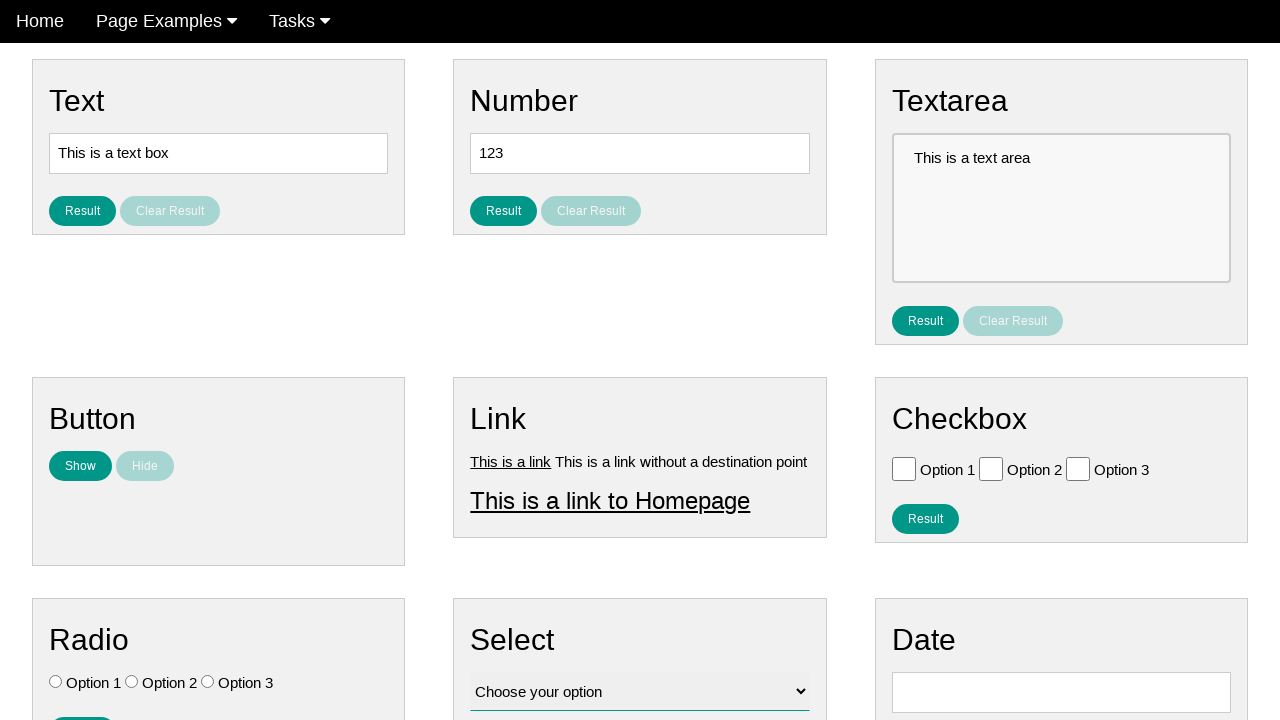

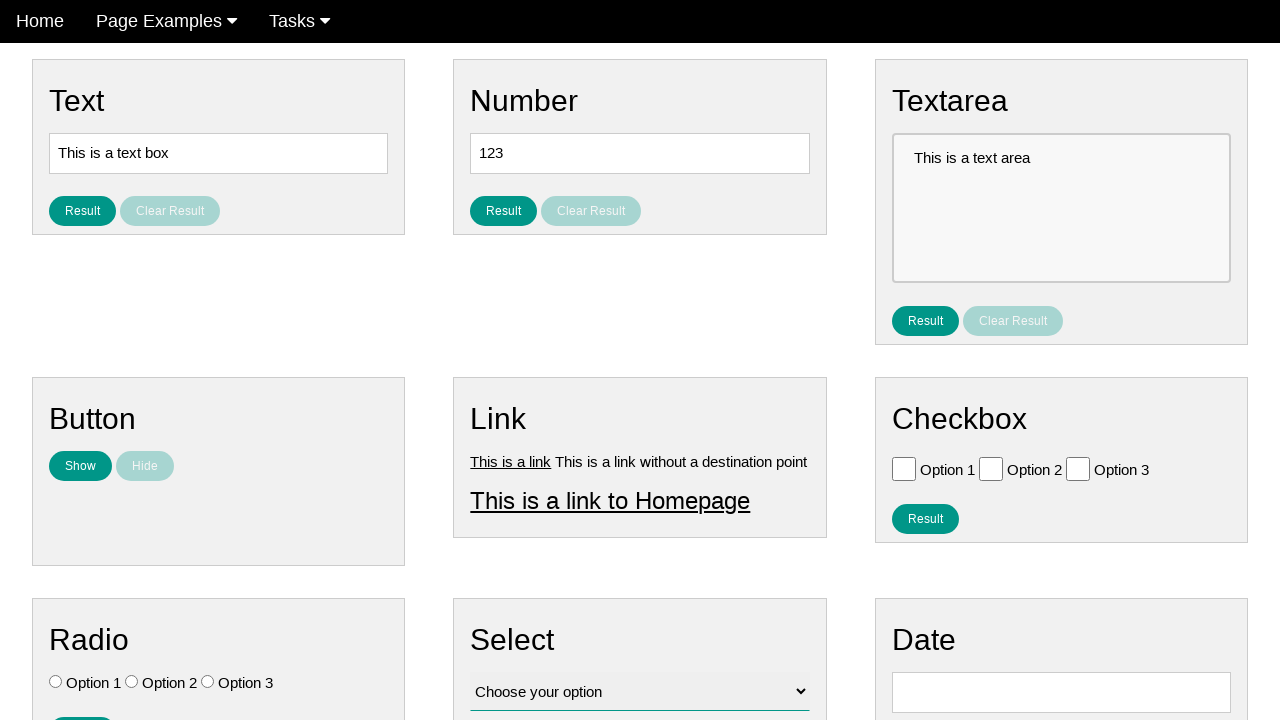